Tests various Selenium locator techniques on a practice page by filling form fields, clicking buttons, handling error messages, and interacting with password recovery form elements using different locator strategies (ID, name, className, CSS selectors, XPath, linkText).

Starting URL: https://rahulshettyacademy.com/locatorspractice/

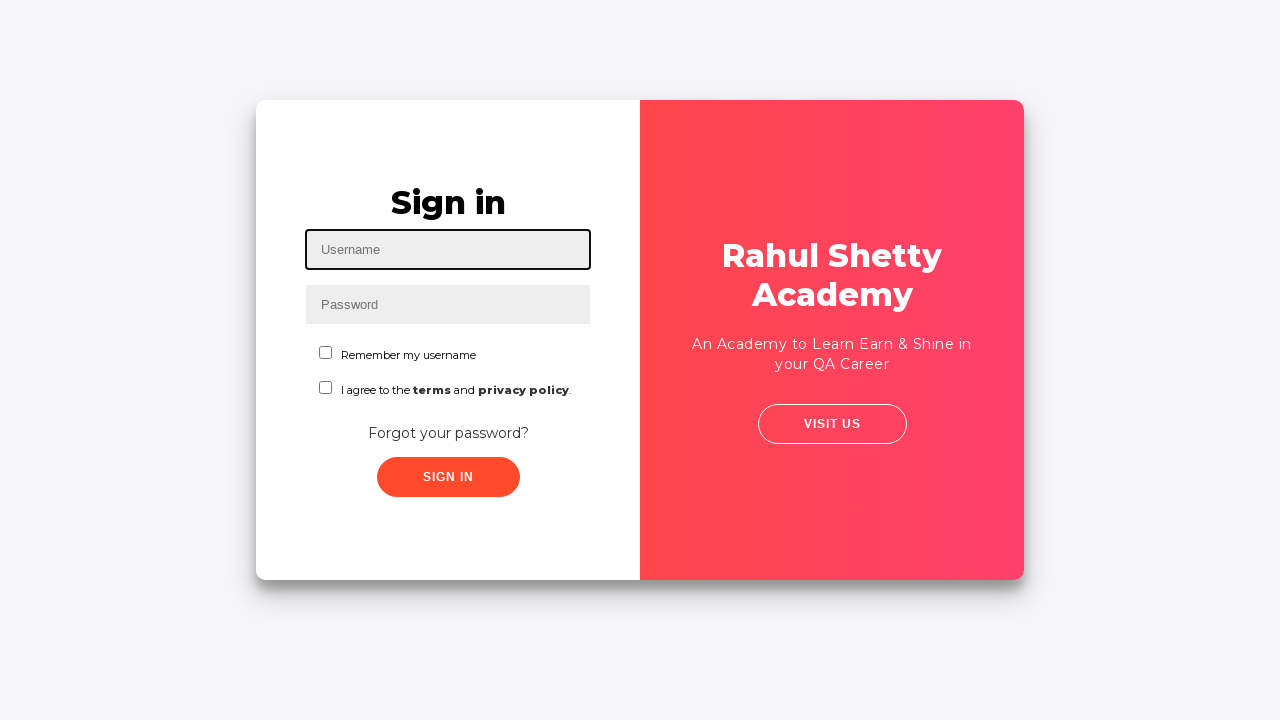

Filled username field with 'contact@rahulshettyacademy.com' using ID locator on #inputUsername
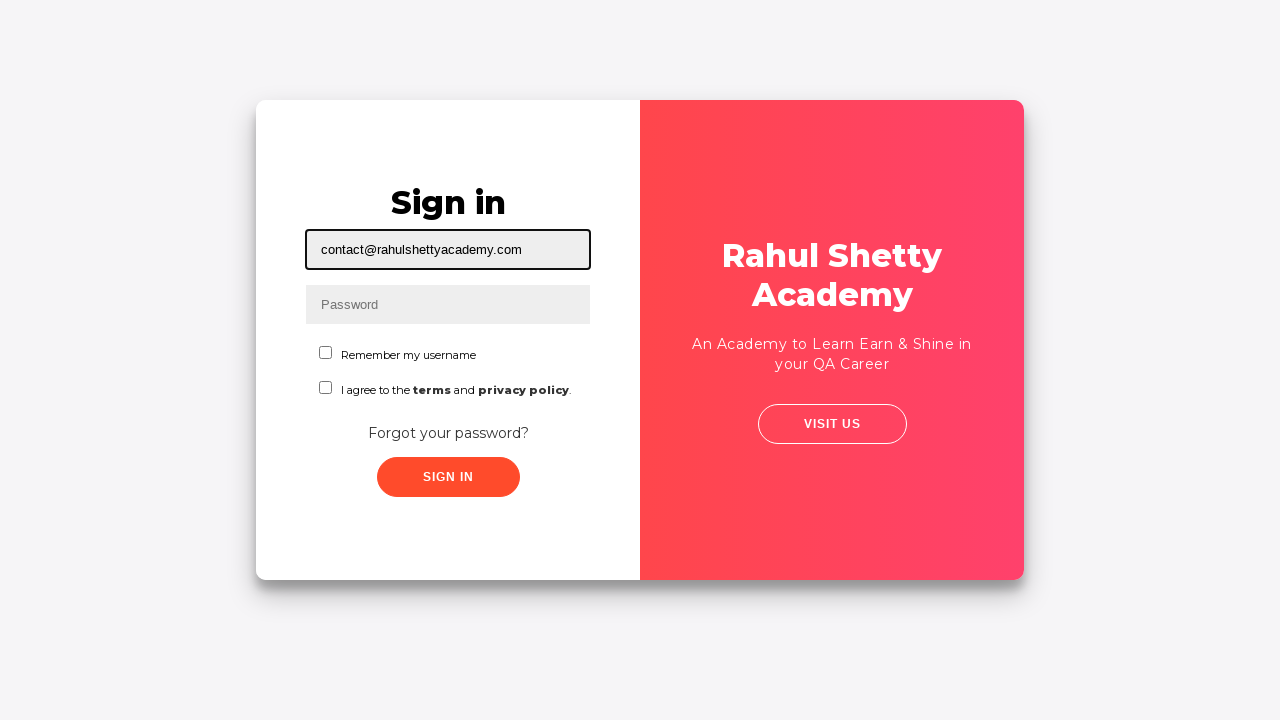

Filled password field with 'AnythingRandom' using name locator on input[name='inputPassword']
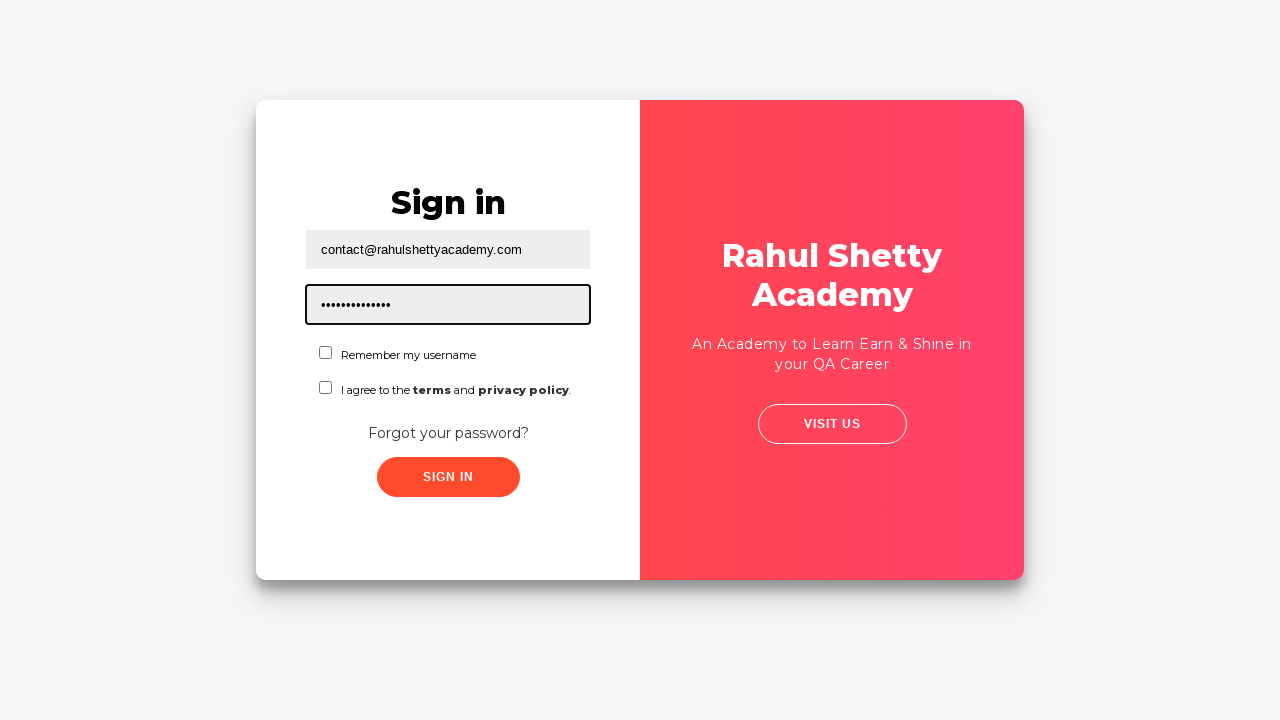

Clicked Sign In button using class name locator at (448, 477) on .signInBtn
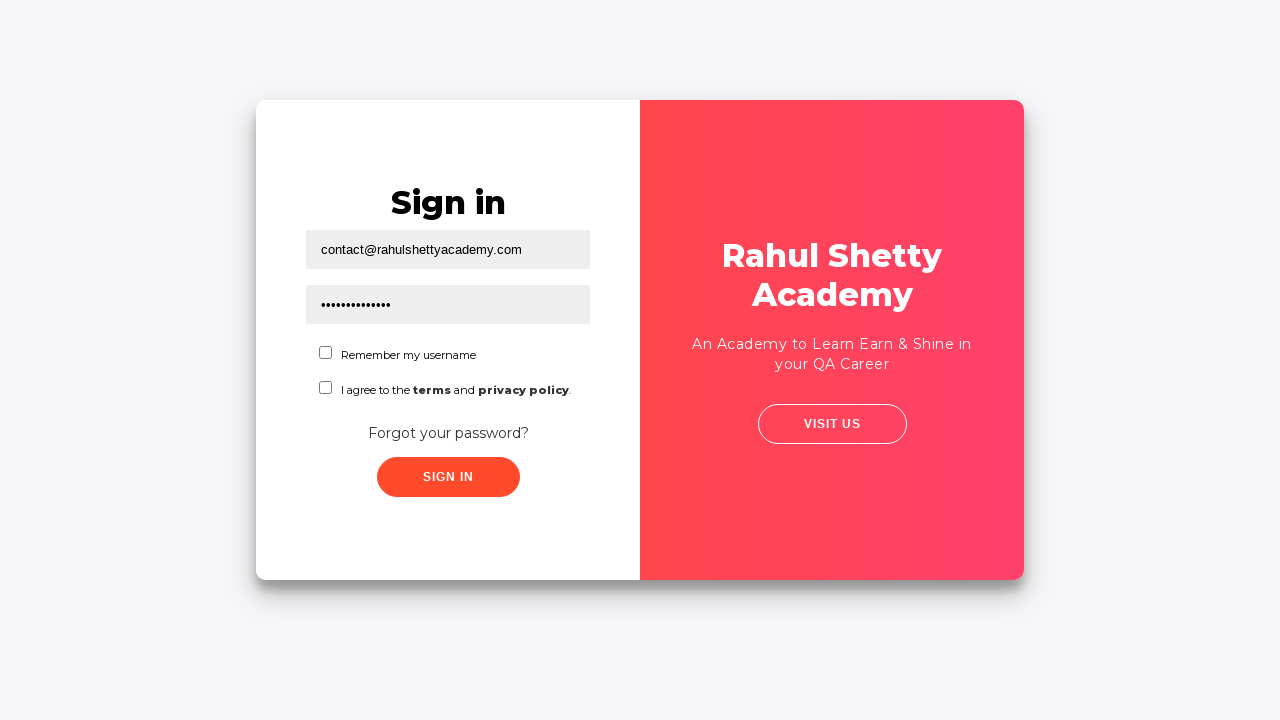

Waited for error message to appear
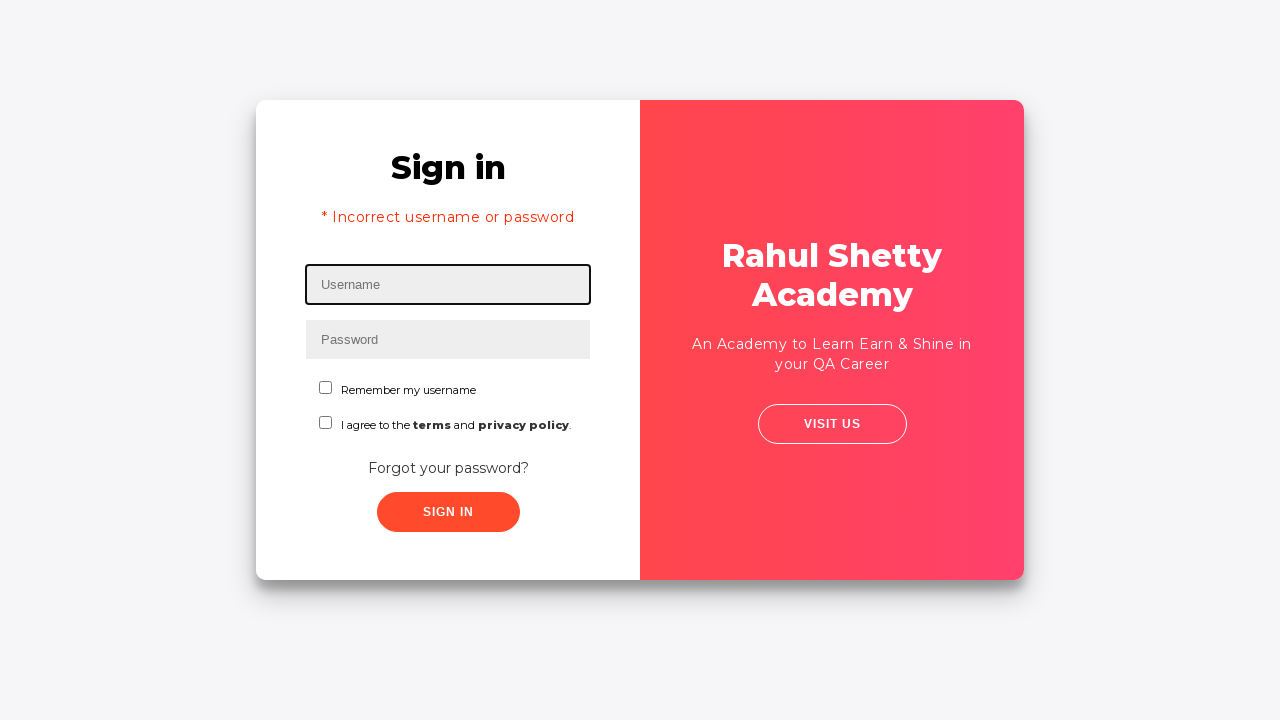

Retrieved error message text: '* Incorrect username or password '
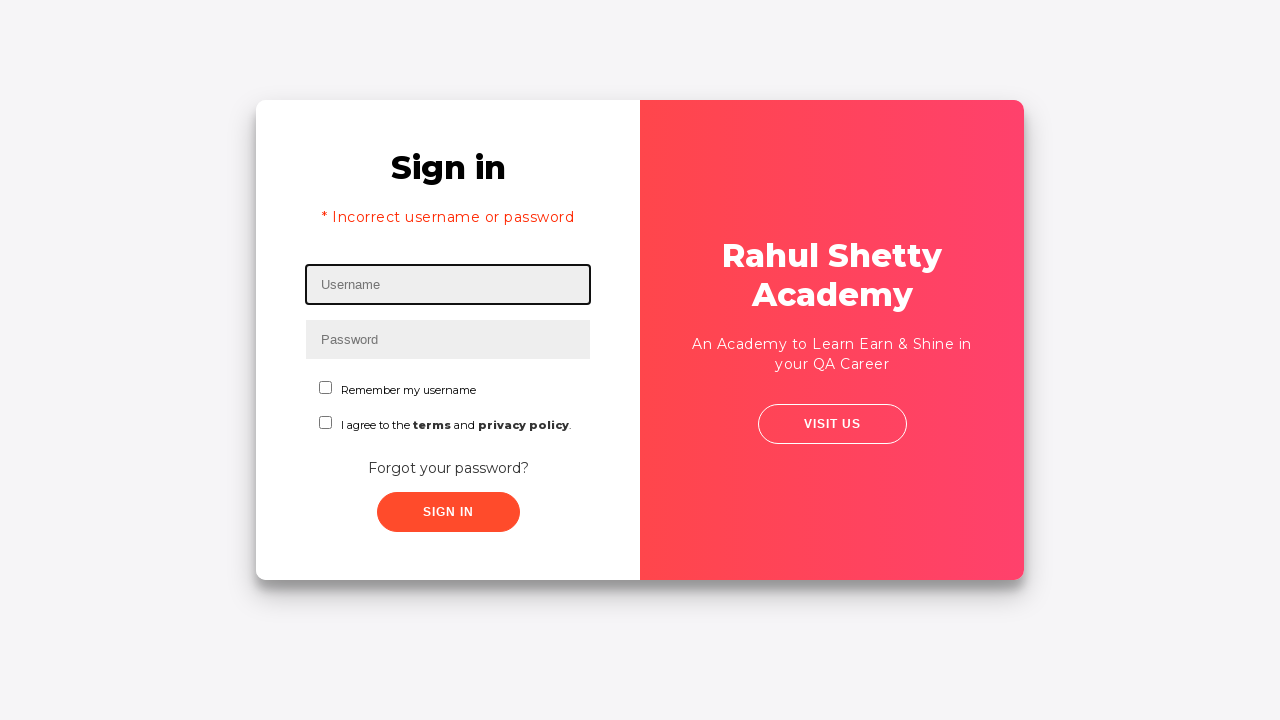

Clicked 'Forgot your password?' link using linkText locator at (448, 468) on text=Forgot your password?
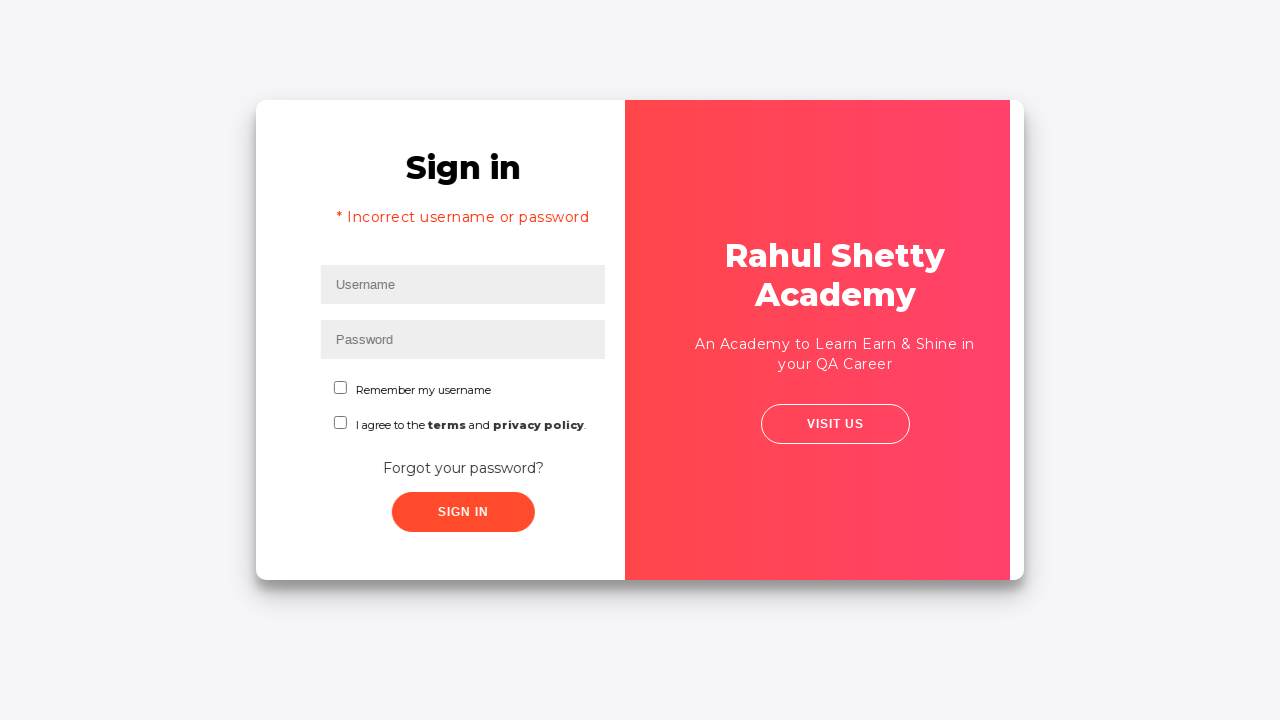

Filled Name field with 'John' using placeholder attribute selector on input[placeholder='Name']
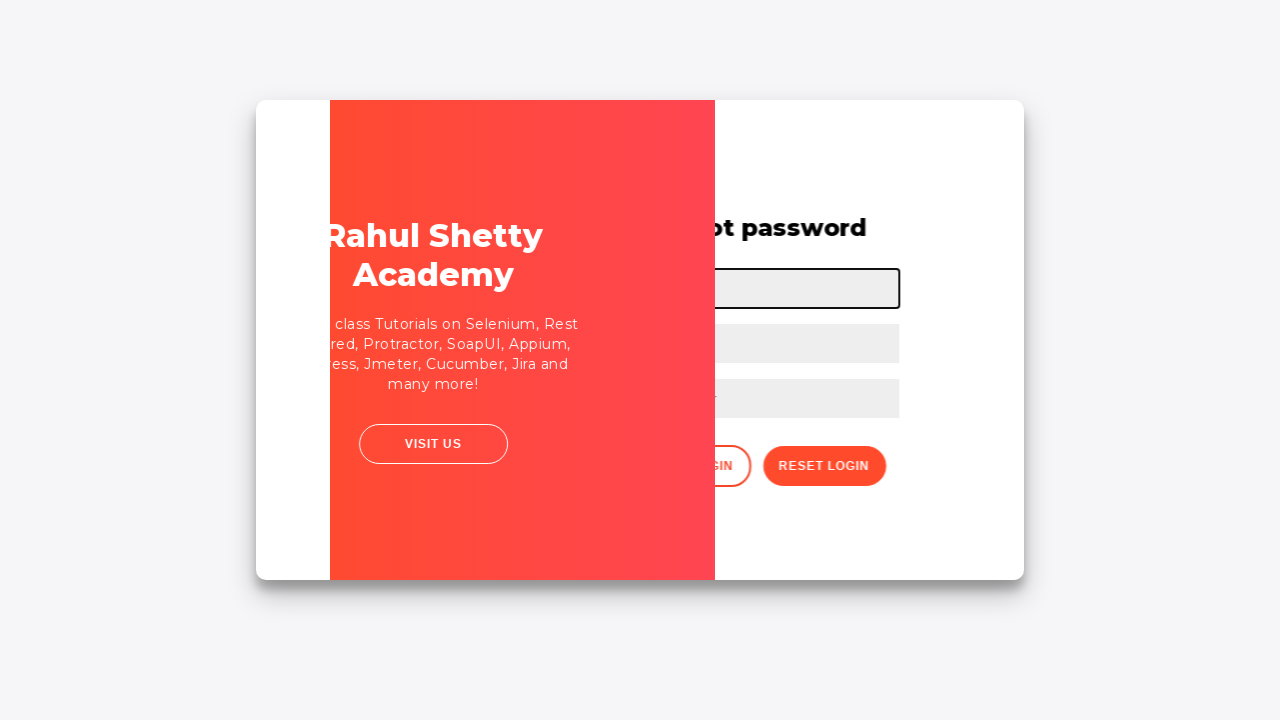

Filled Email field with 'john@sa.com' using CSS selector on input[placeholder='Email']
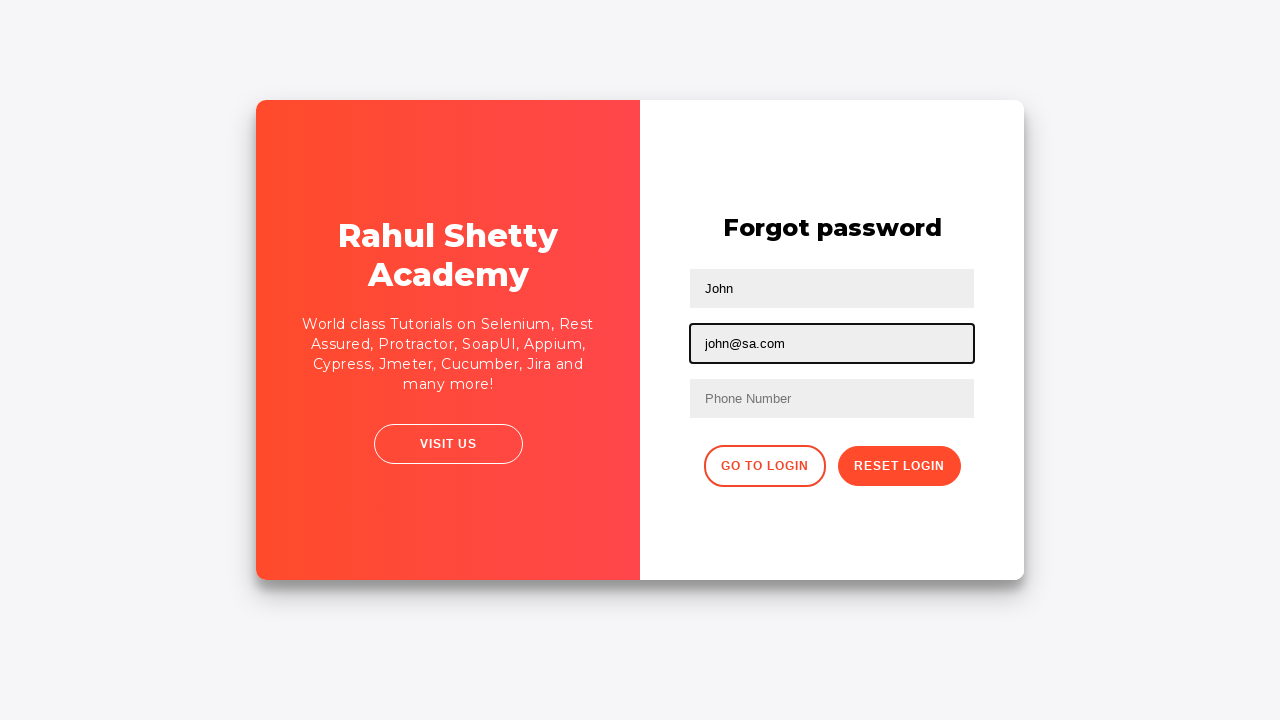

Cleared Email field on input[placeholder='Email']
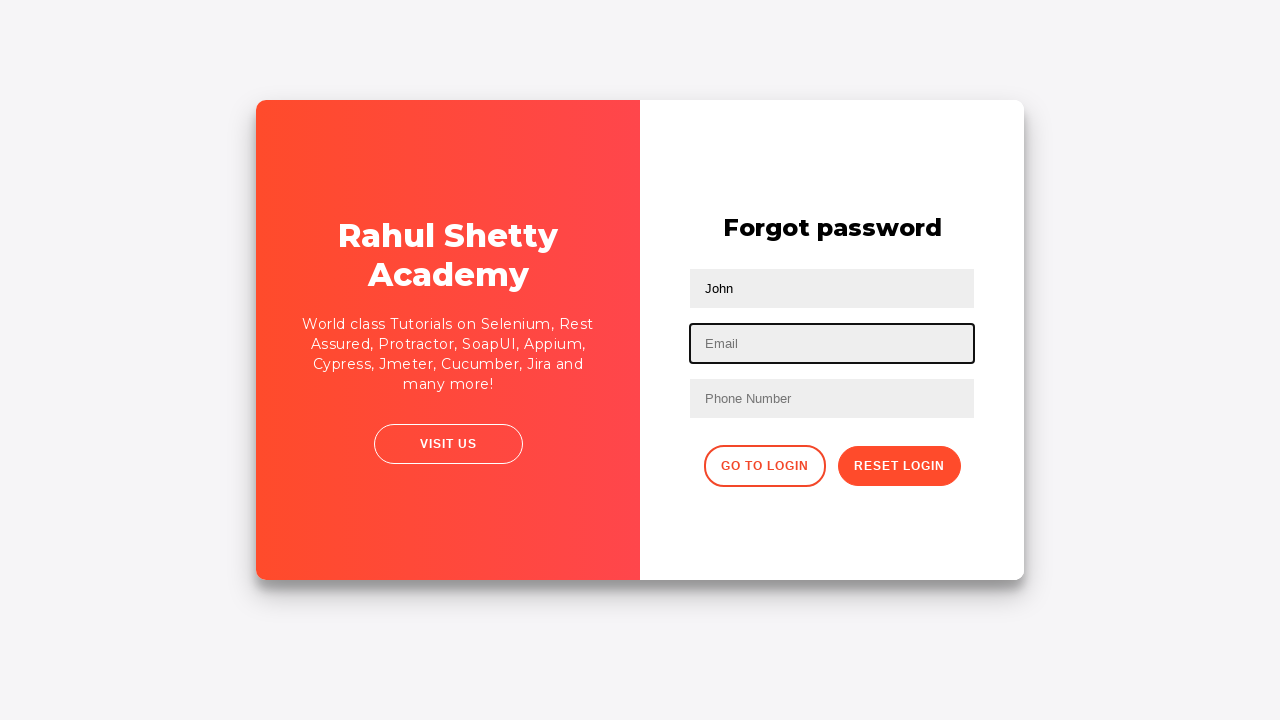

Refilled Email field with 'john@sa.com' on input[placeholder='Email']
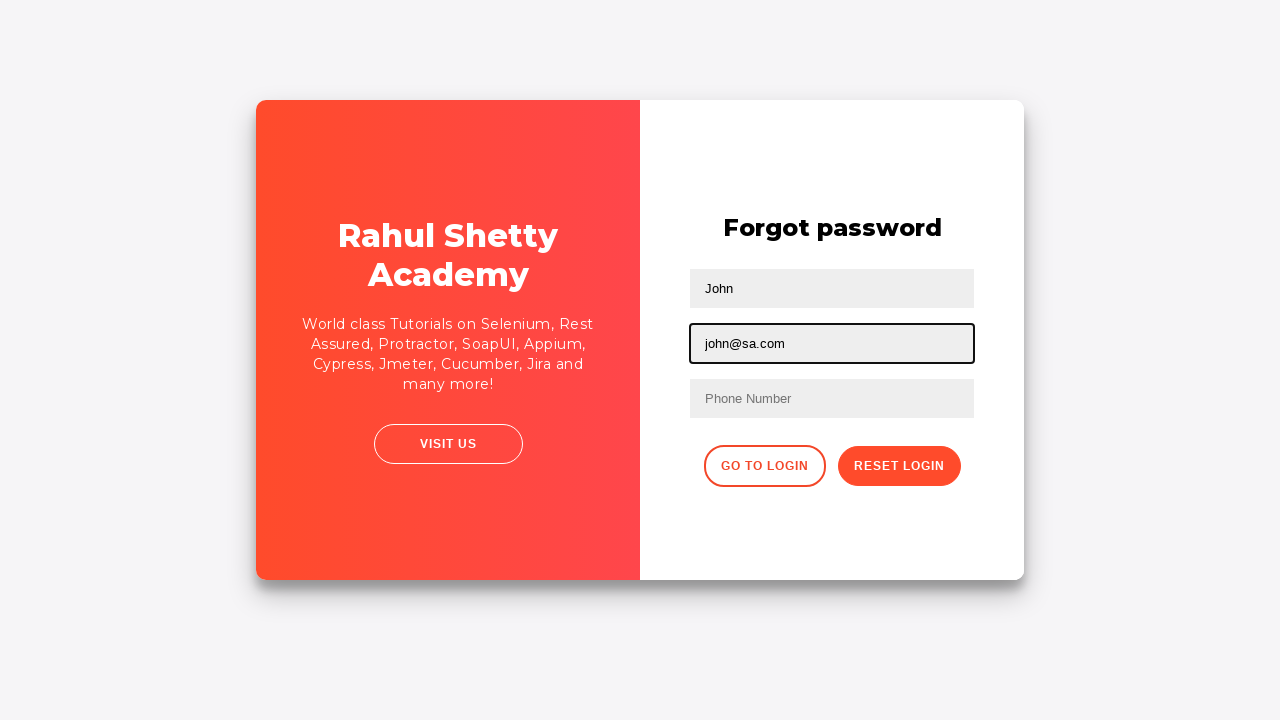

Cleared second text input field using nth-child selector on input[type='text']:nth-child(2)
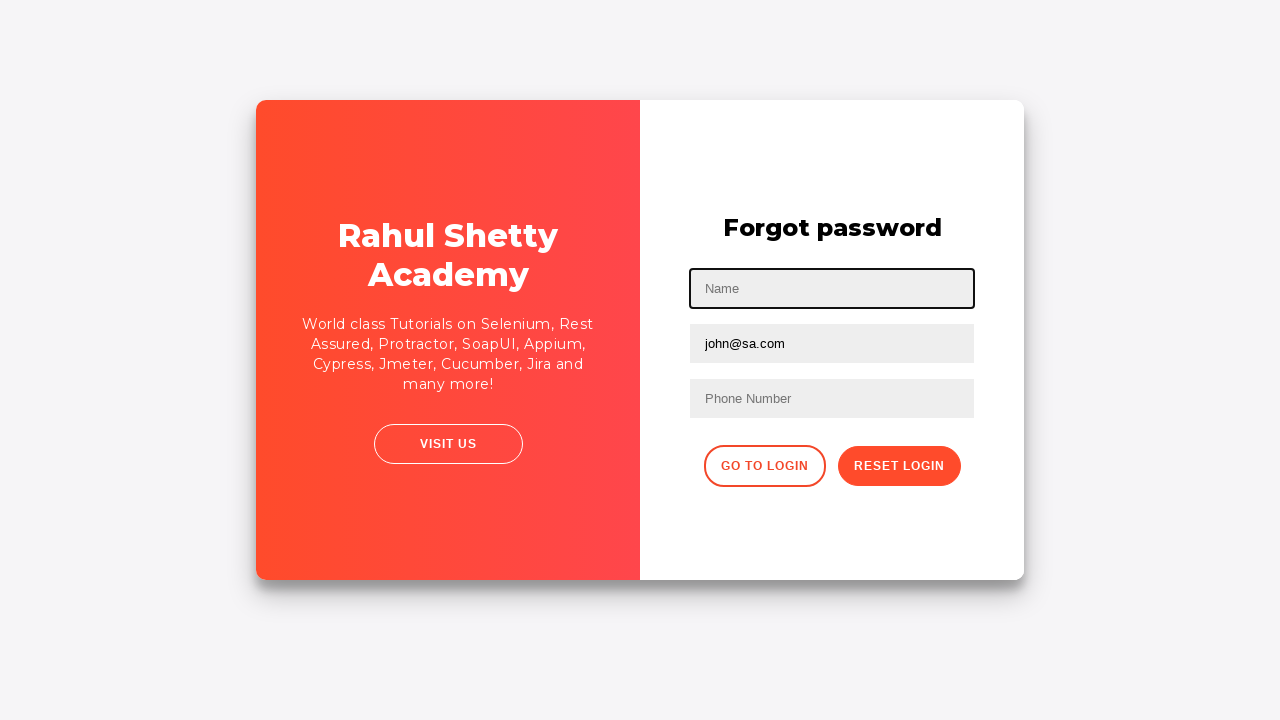

Filled second text input field with 'johnsa@gmail.com' using nth-child selector on input[type='text']:nth-child(2)
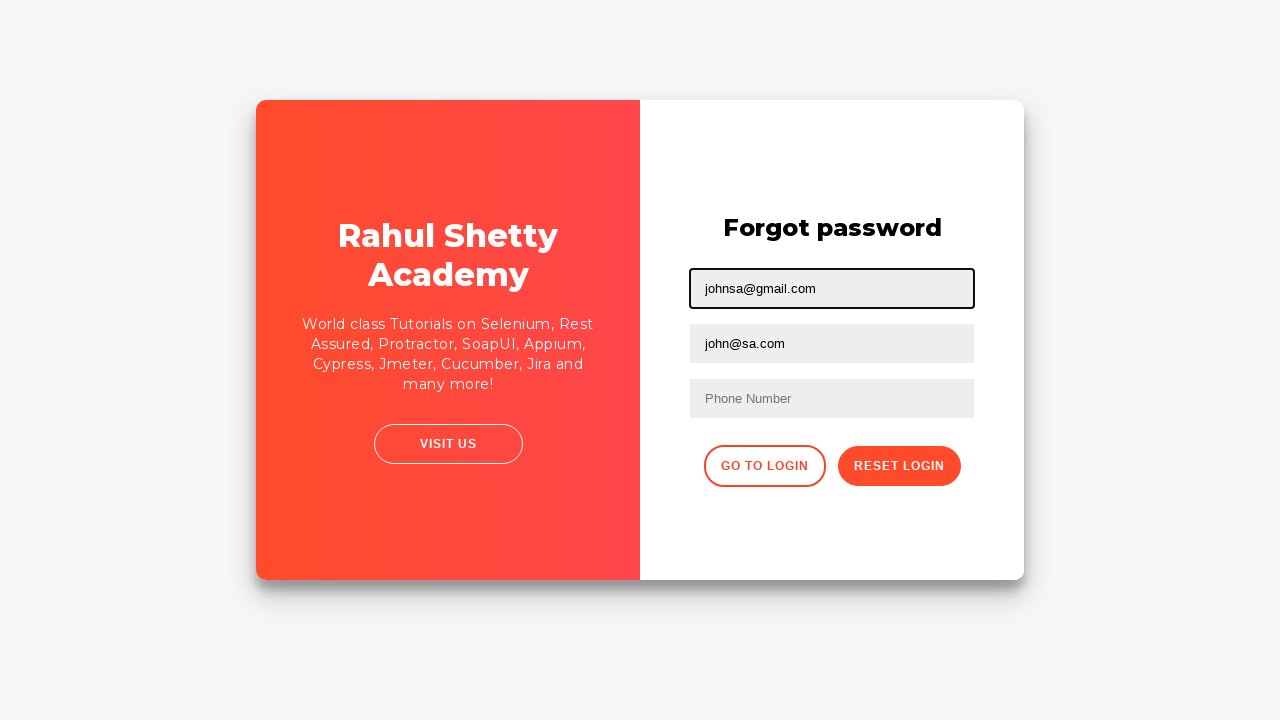

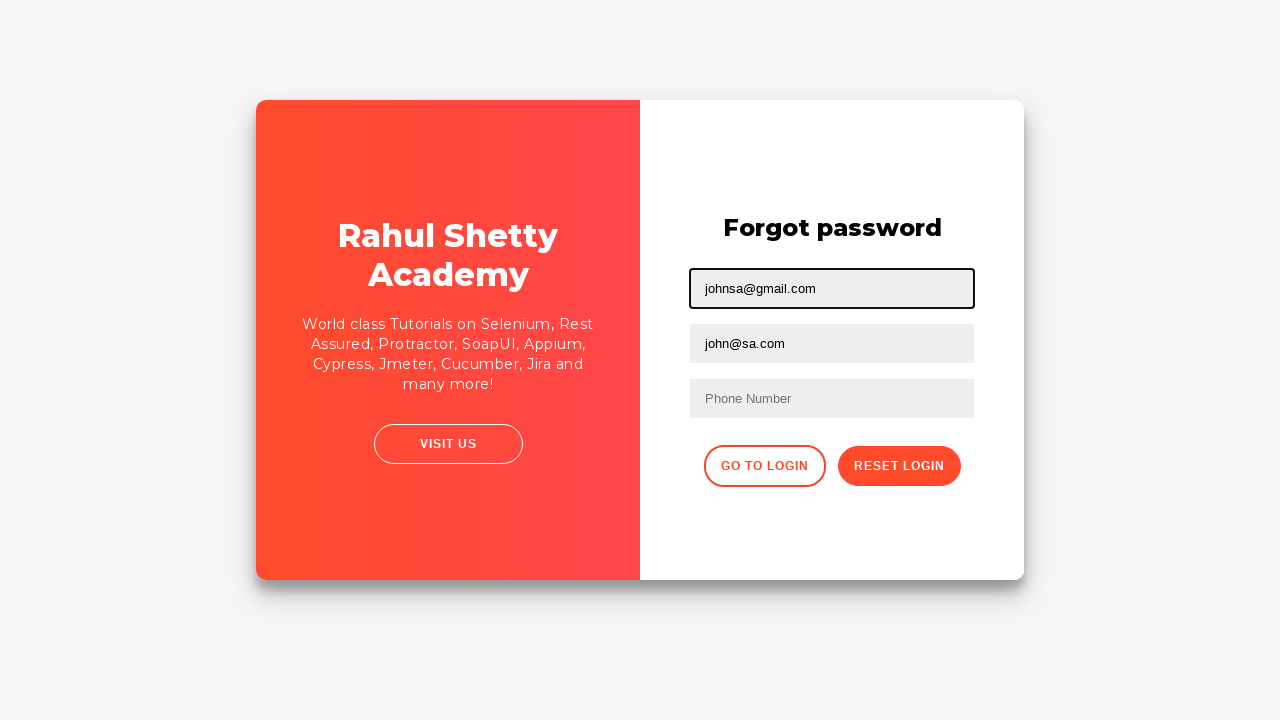